Tests iframe handling by switching to a frame, entering text in an input field inside the frame, and then switching back to the default content.

Starting URL: http://demo.automationtesting.in/Frames.html

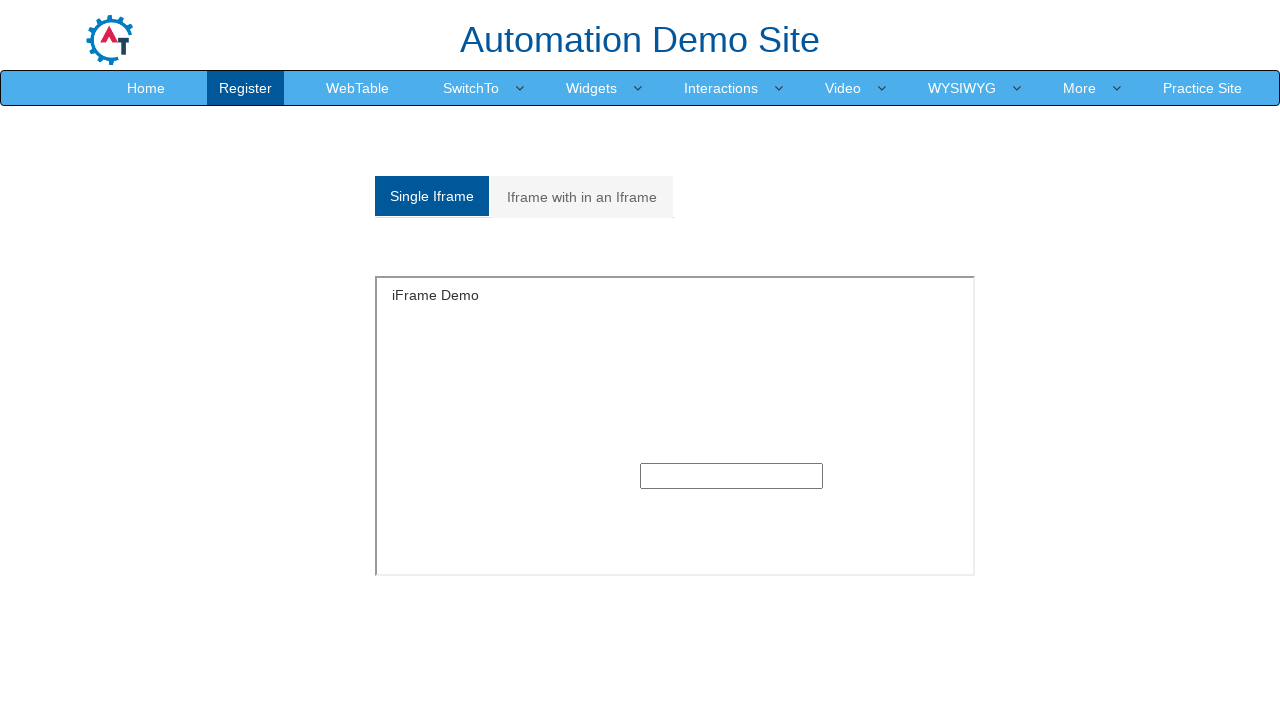

Navigated to frames demo page
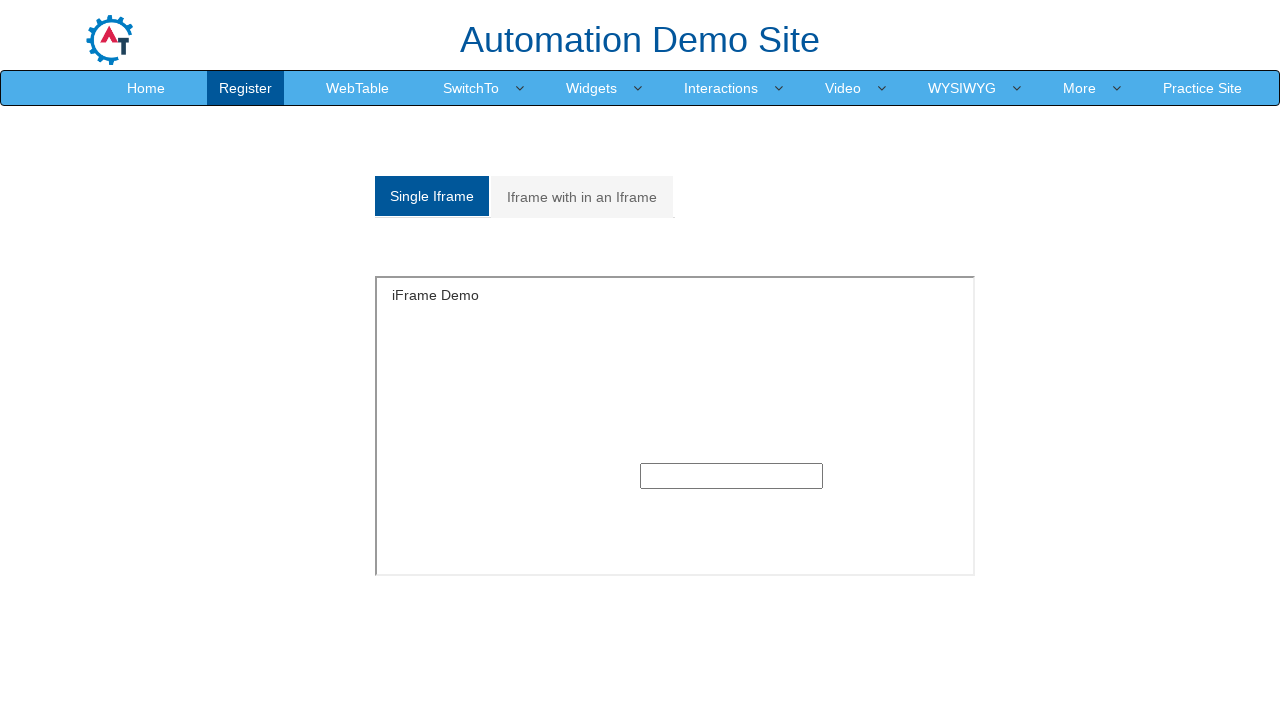

Located iframe with id 'singleframe'
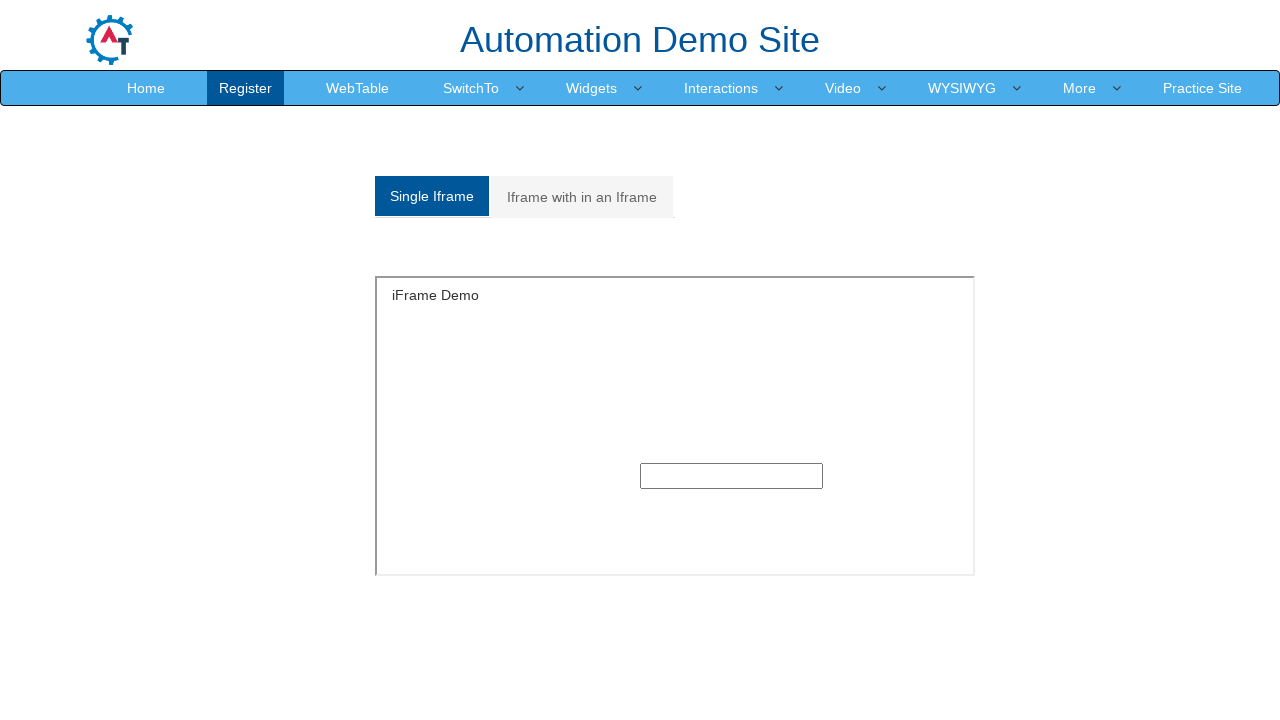

Entered 'pooja' in text input field inside iframe on #singleframe >> internal:control=enter-frame >> input[type='text']
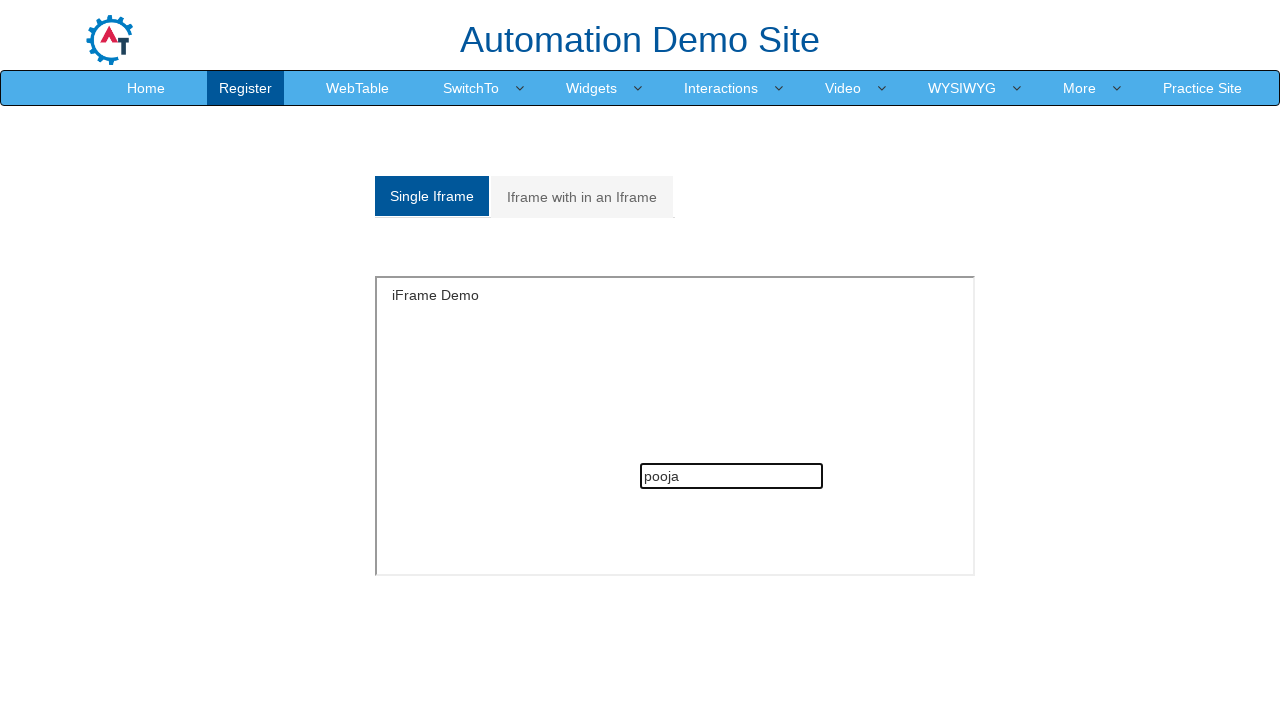

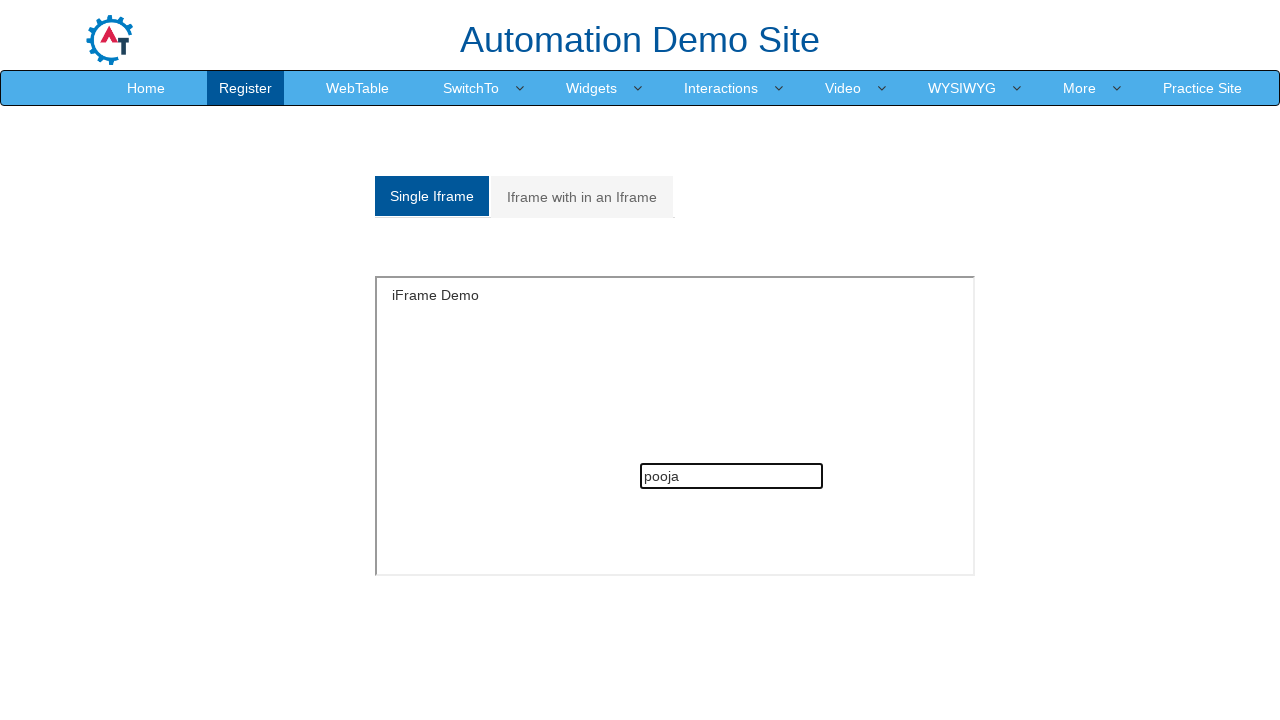